Tests dynamic form element handling by adding and removing form fields, demonstrating stale element exception handling

Starting URL: https://www.encodedna.com/2013/07/dynamically-add-remove-form-elements-using-jquery-demo.htm

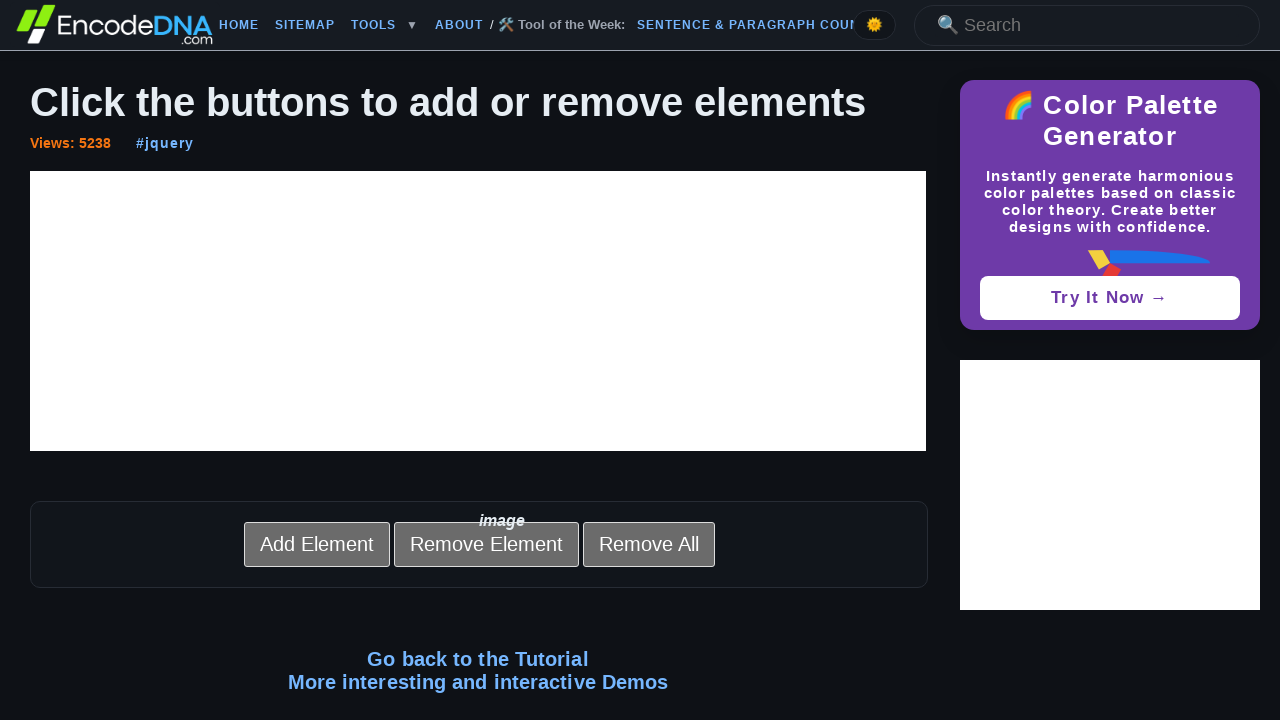

Clicked Add button to add a new form field at (316, 544) on xpath=//*[@id='btAdd']
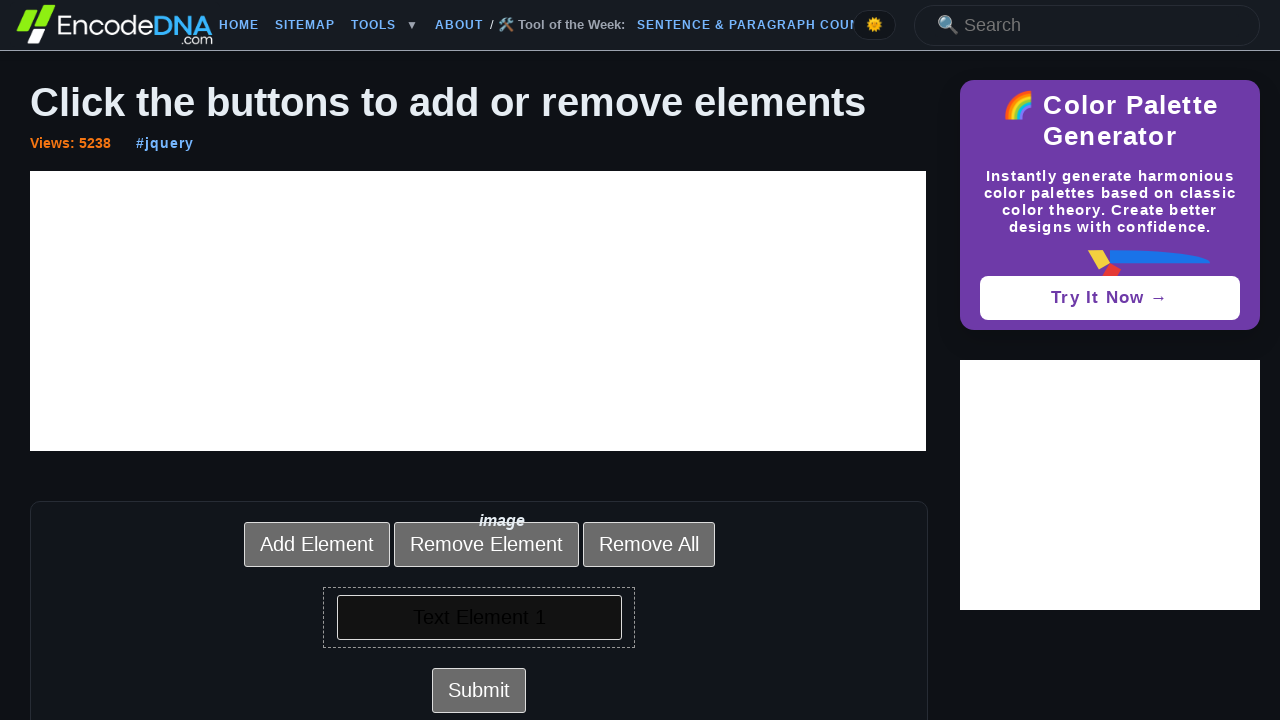

New text field appeared and is ready
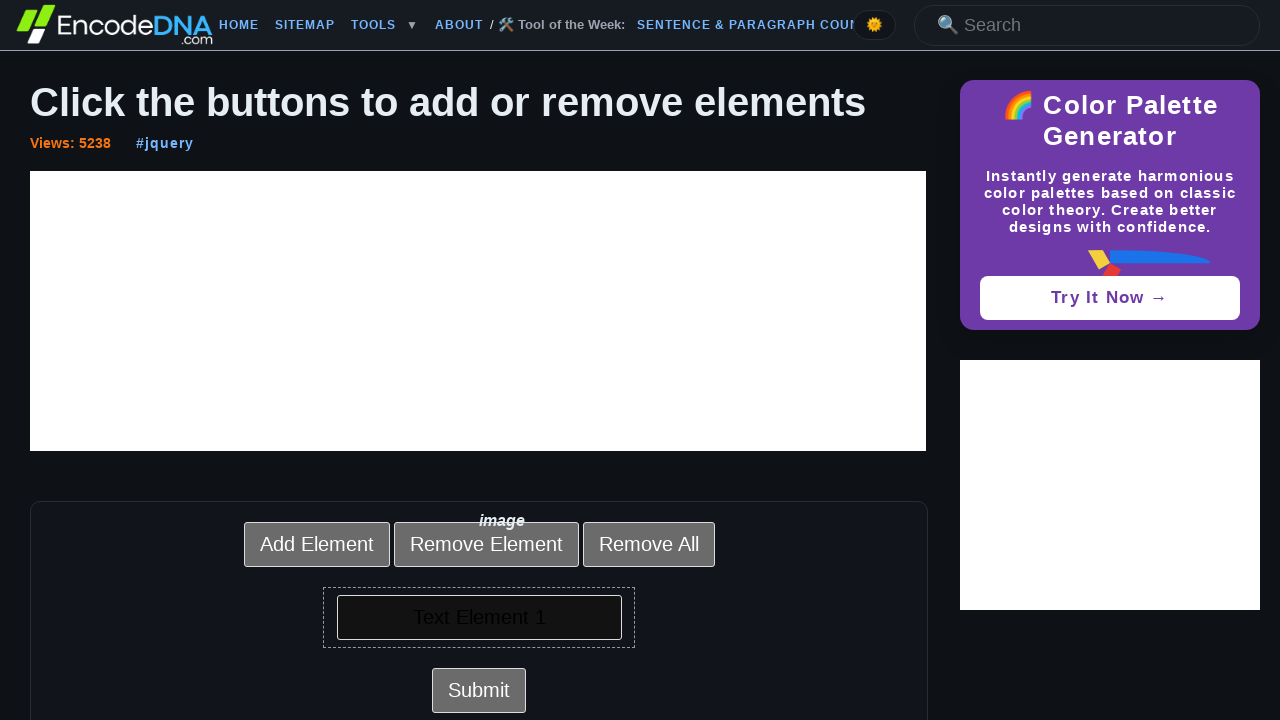

Clicked Remove button to remove the form field at (486, 544) on xpath=//*[@id='btRemove']
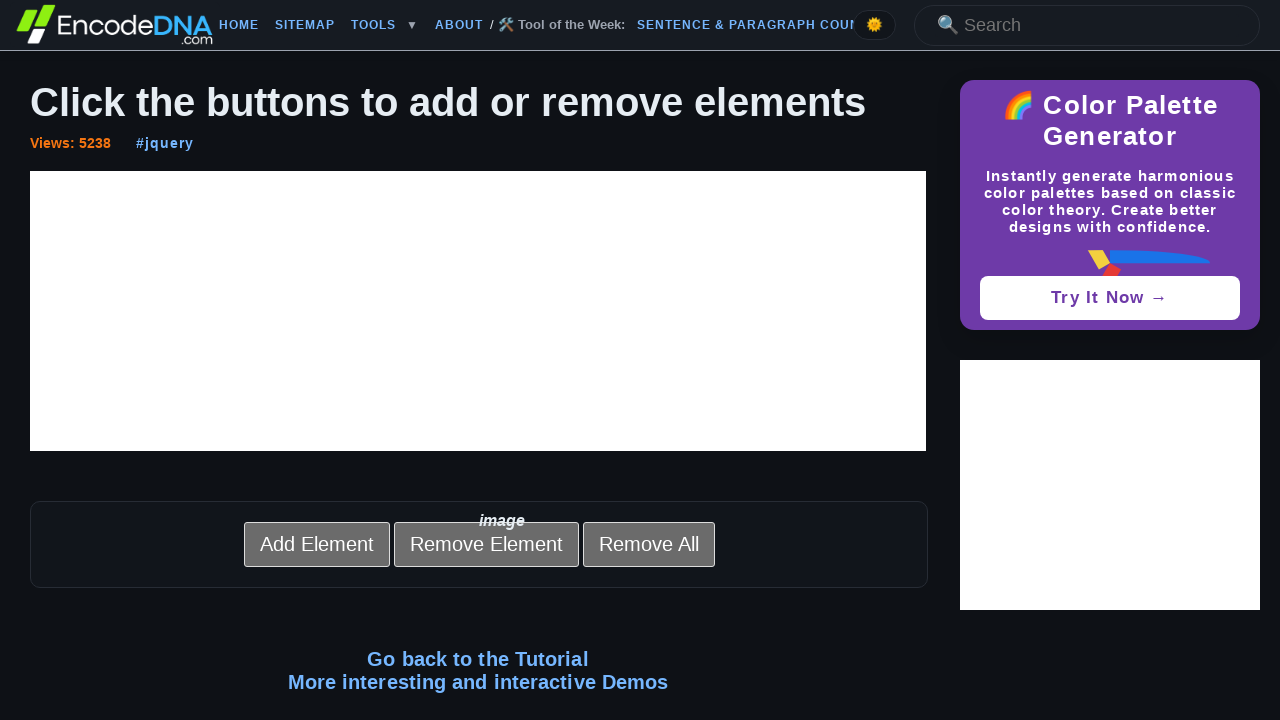

Stale element exception caught - form field was successfully removed and is no longer accessible on //*[@id='tb1']
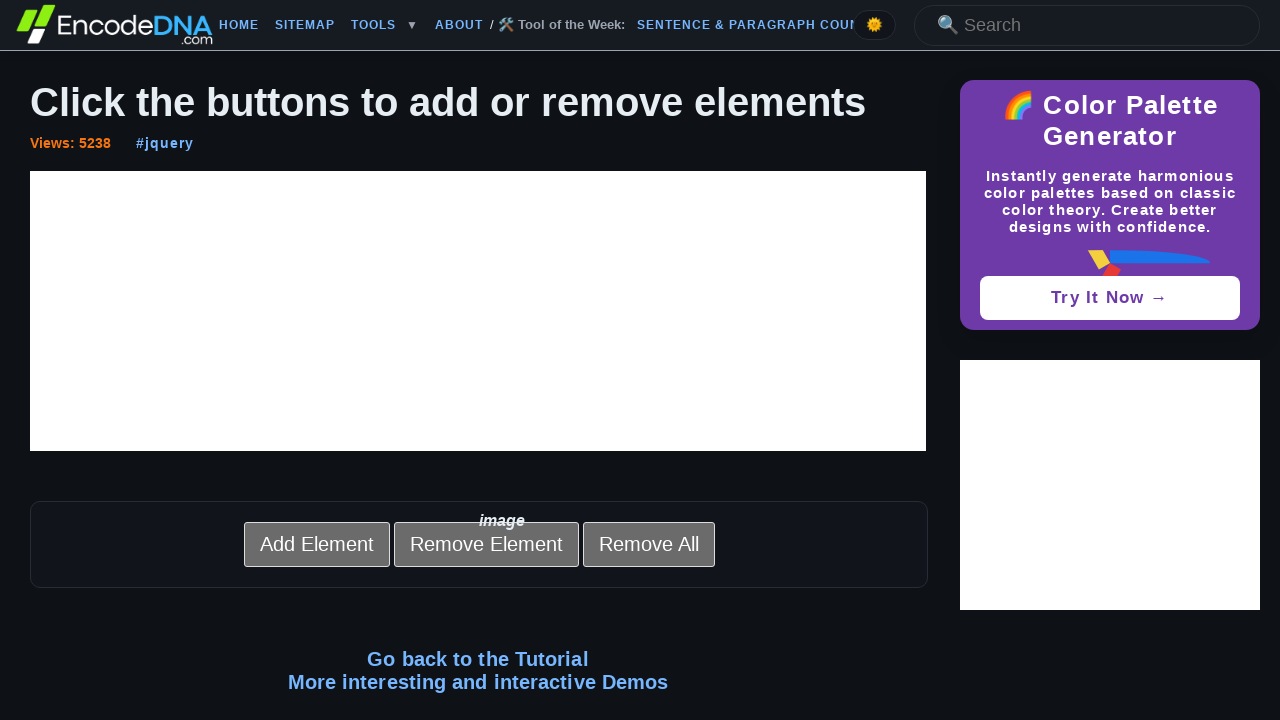

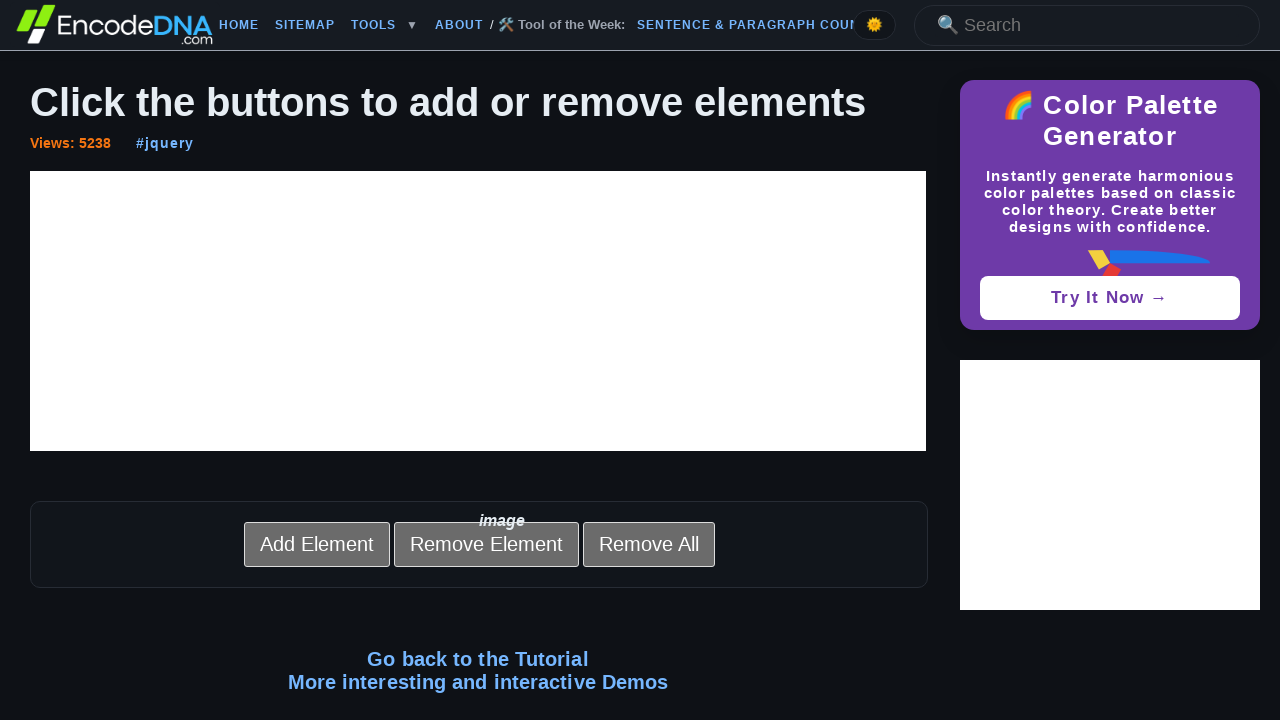